Tests dropdown content verification by navigating to dropdown page and checking available options

Starting URL: http://the-internet.herokuapp.com/

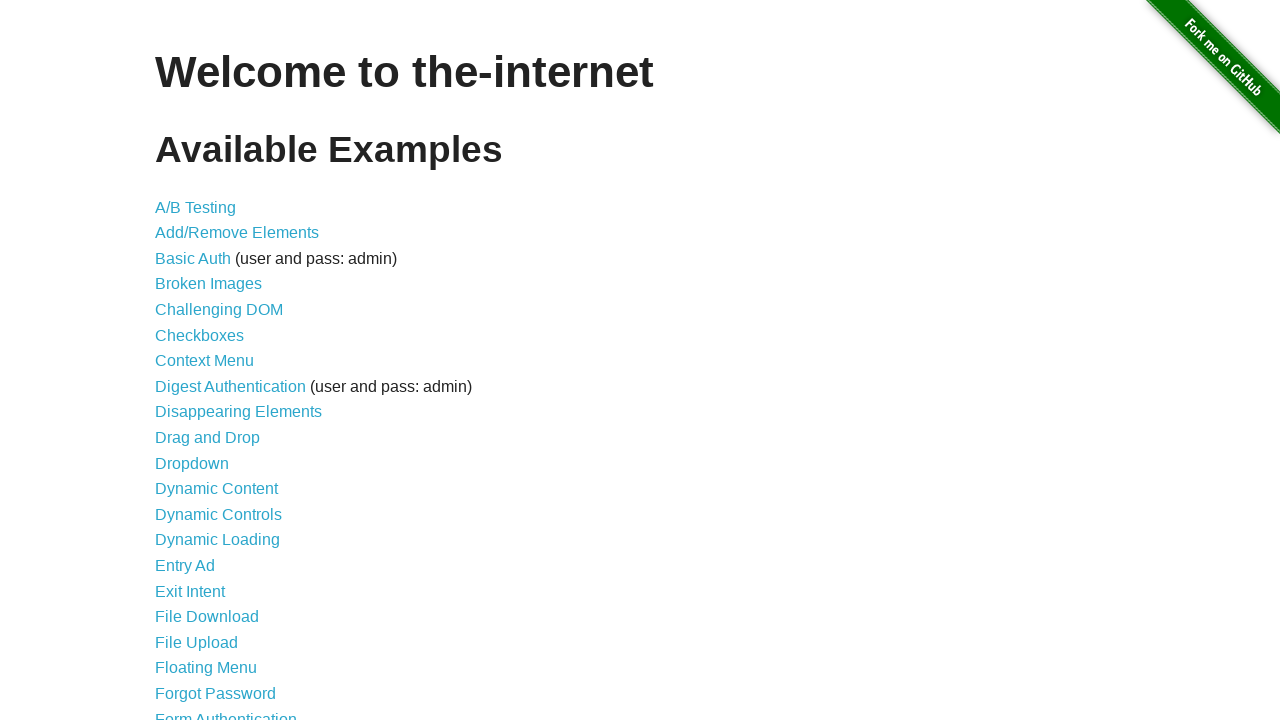

Clicked on Dropdown link at (192, 463) on xpath=//a[contains(text(),'Dropdown')]
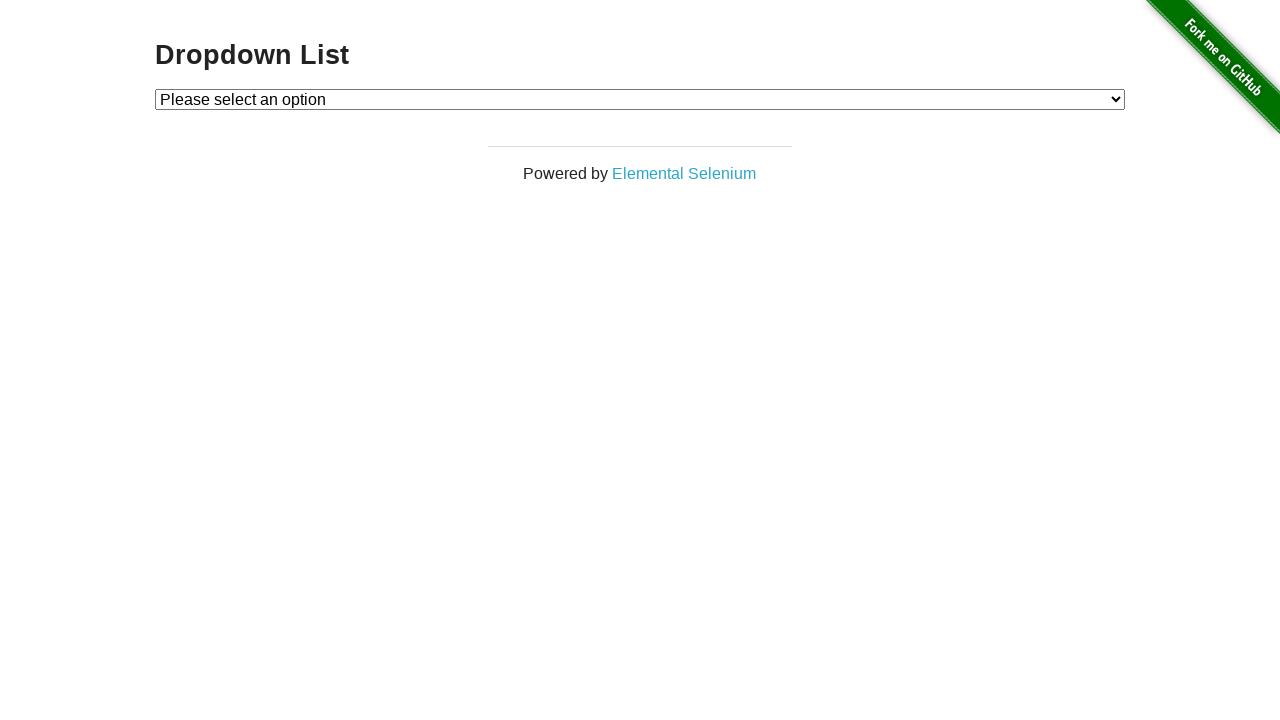

Dropdown element loaded and became visible
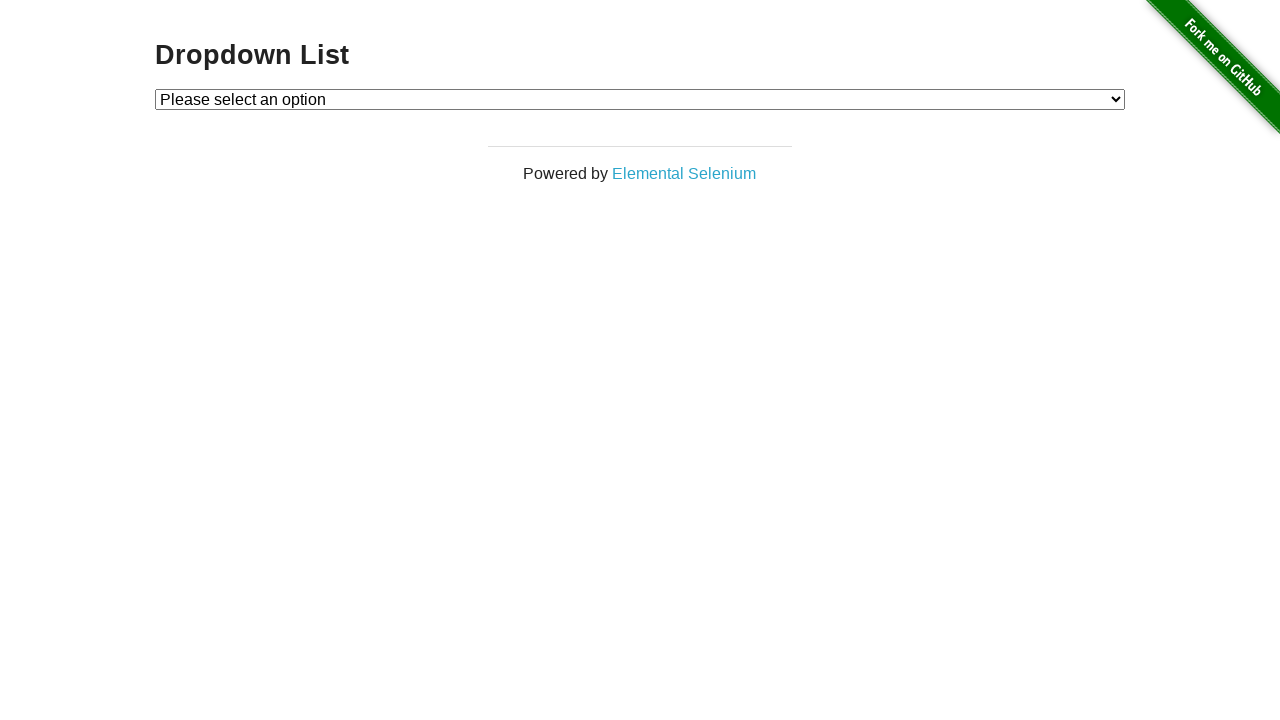

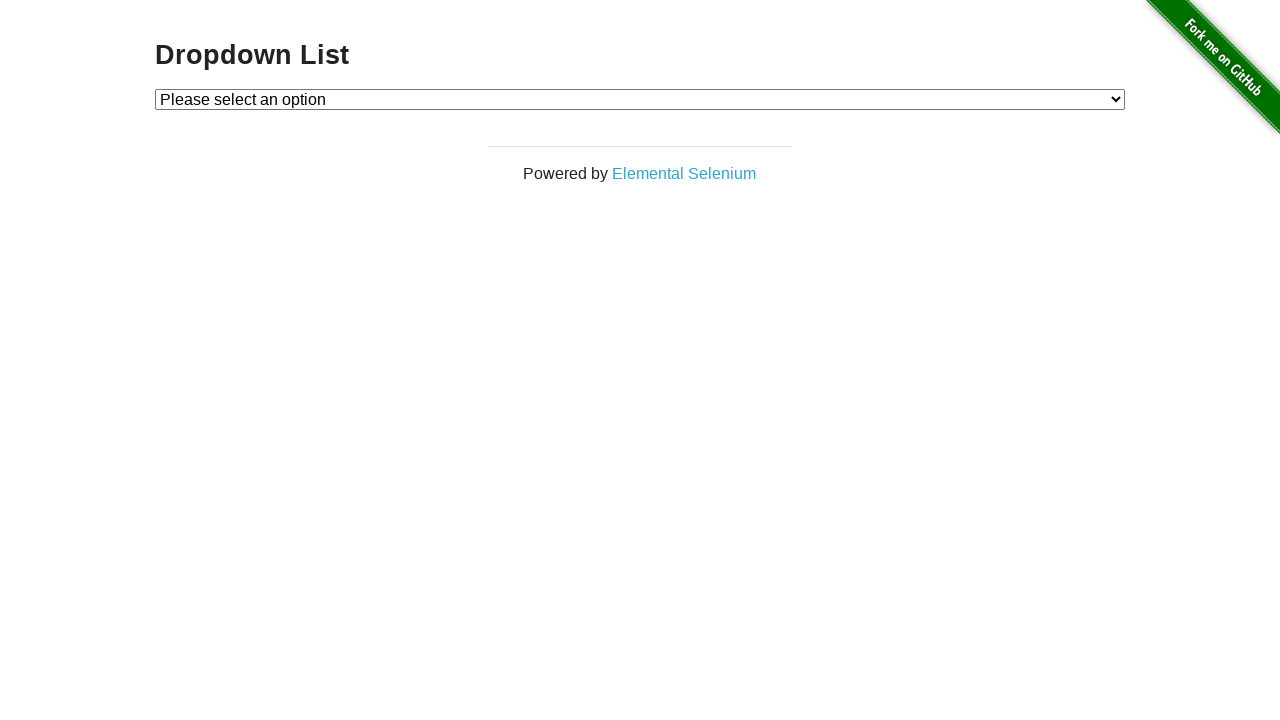